Tests various UI interactions on a practice page including radio button selection, autocomplete input, dropdown selection, checkbox, alert handling, scrolling, and mouse hover actions.

Starting URL: https://rahulshettyacademy.com/AutomationPractice/

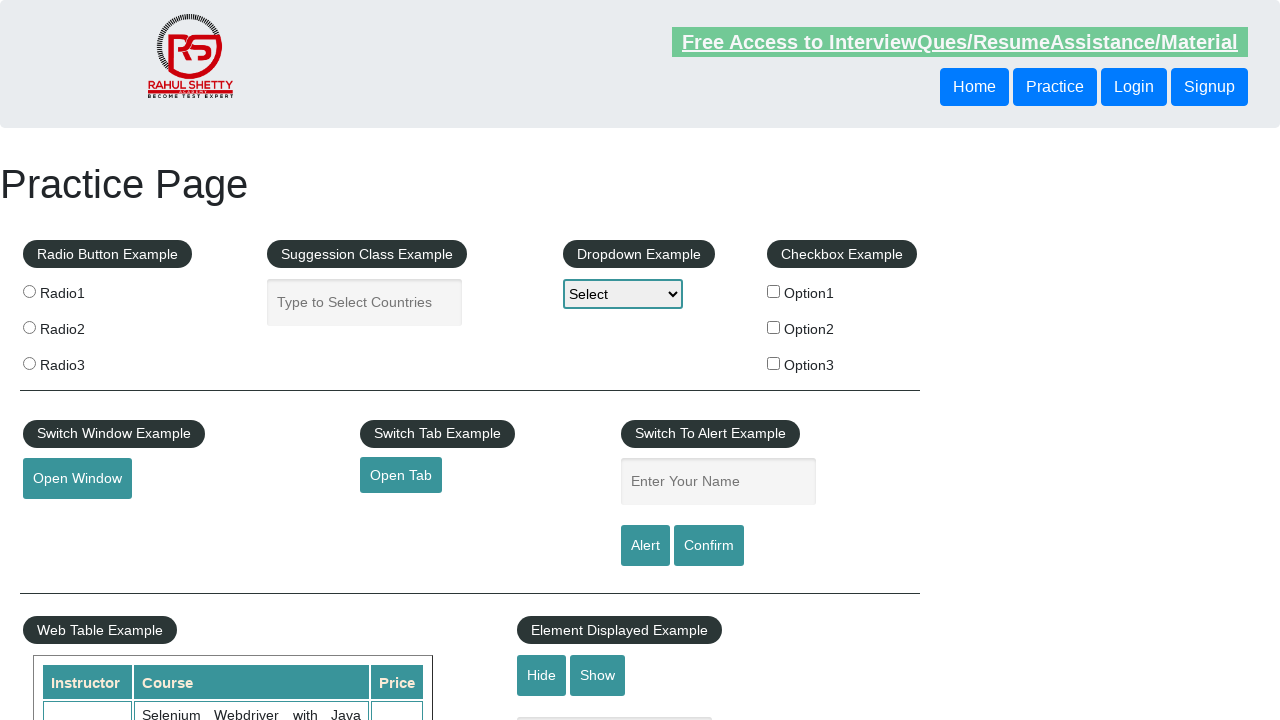

Clicked the second radio button at (29, 327) on (//input[@name='radioButton'])[2]
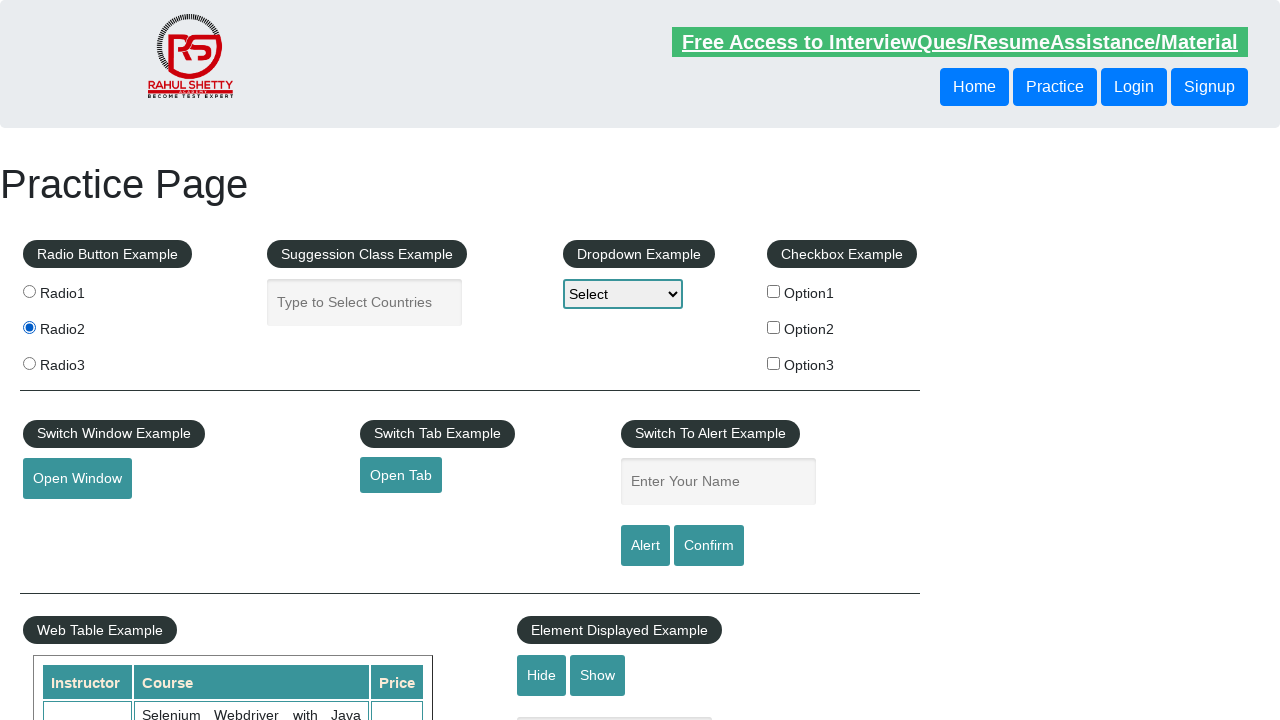

Verified that the second radio button is selected
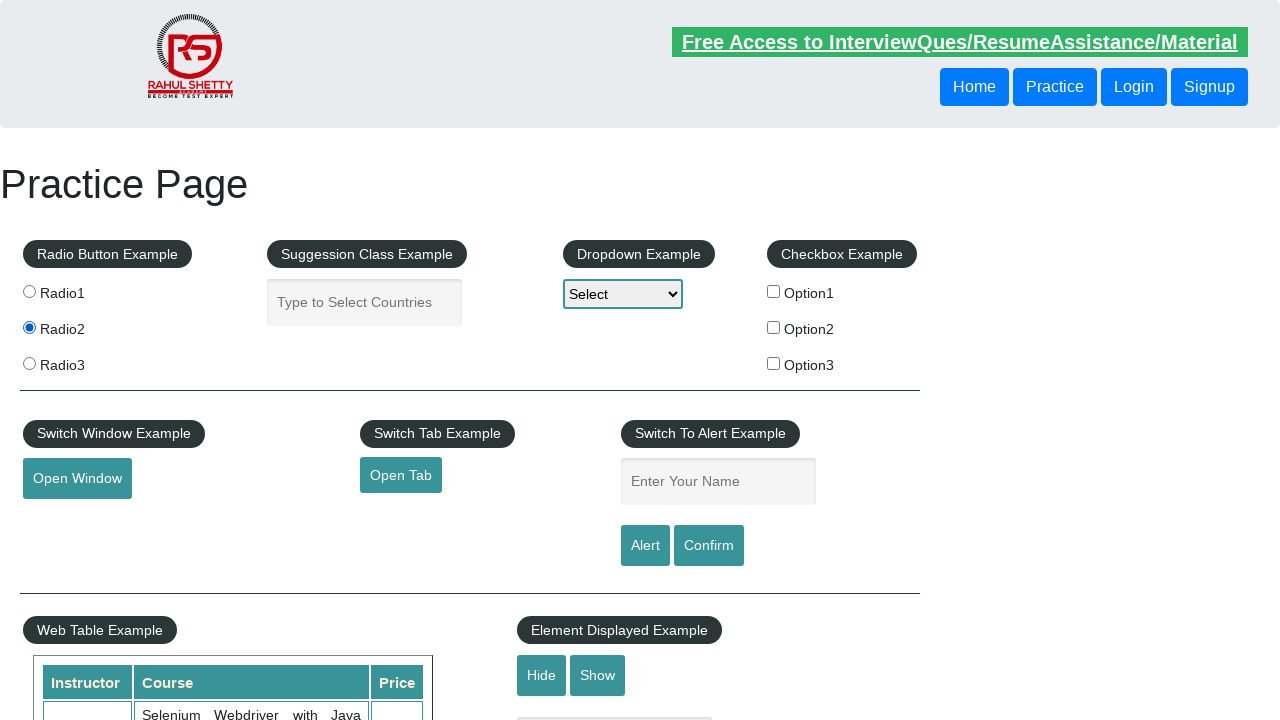

Cleared the autocomplete field on input#autocomplete
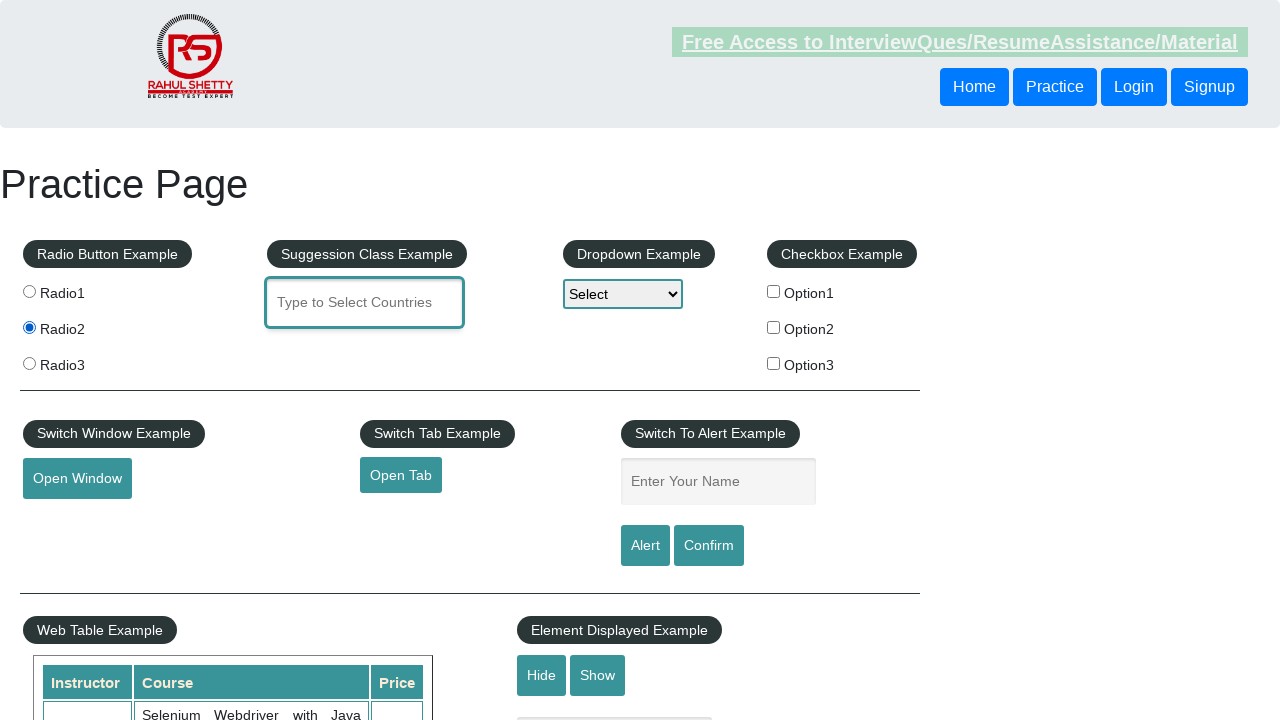

Filled autocomplete field with 'South Korea' on input#autocomplete
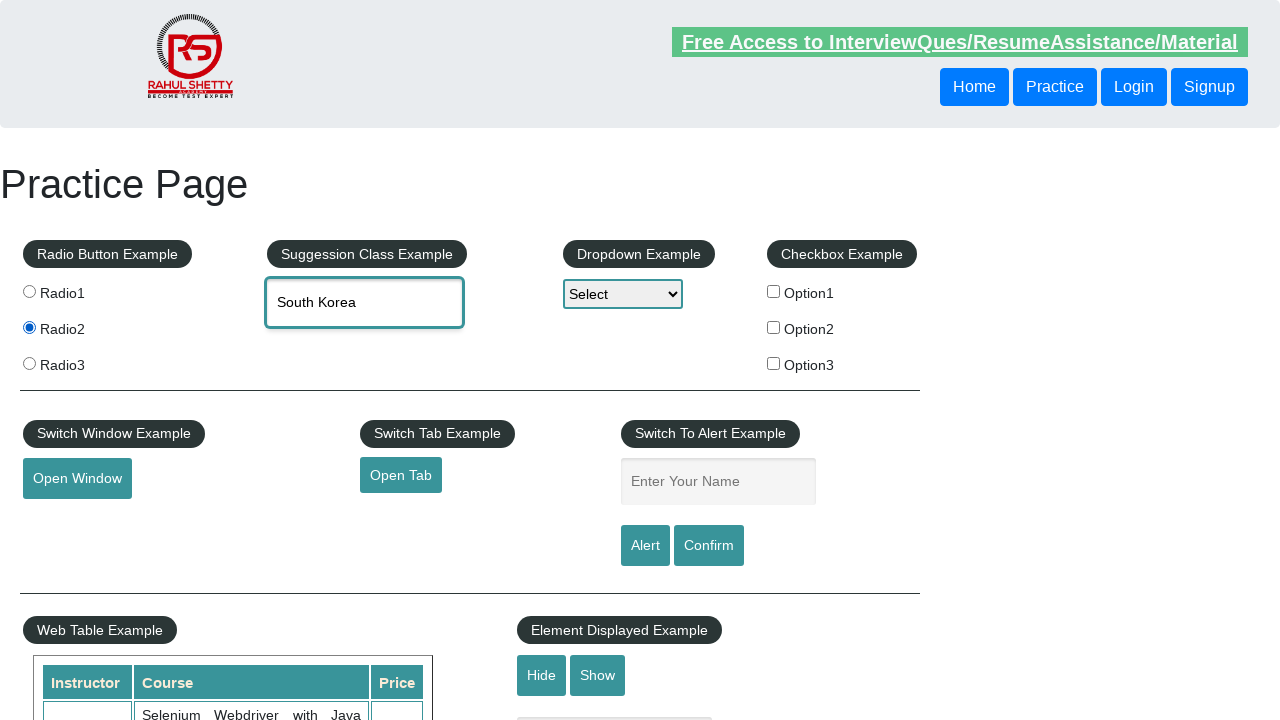

Selected 'Option2' from dropdown menu on select#dropdown-class-example
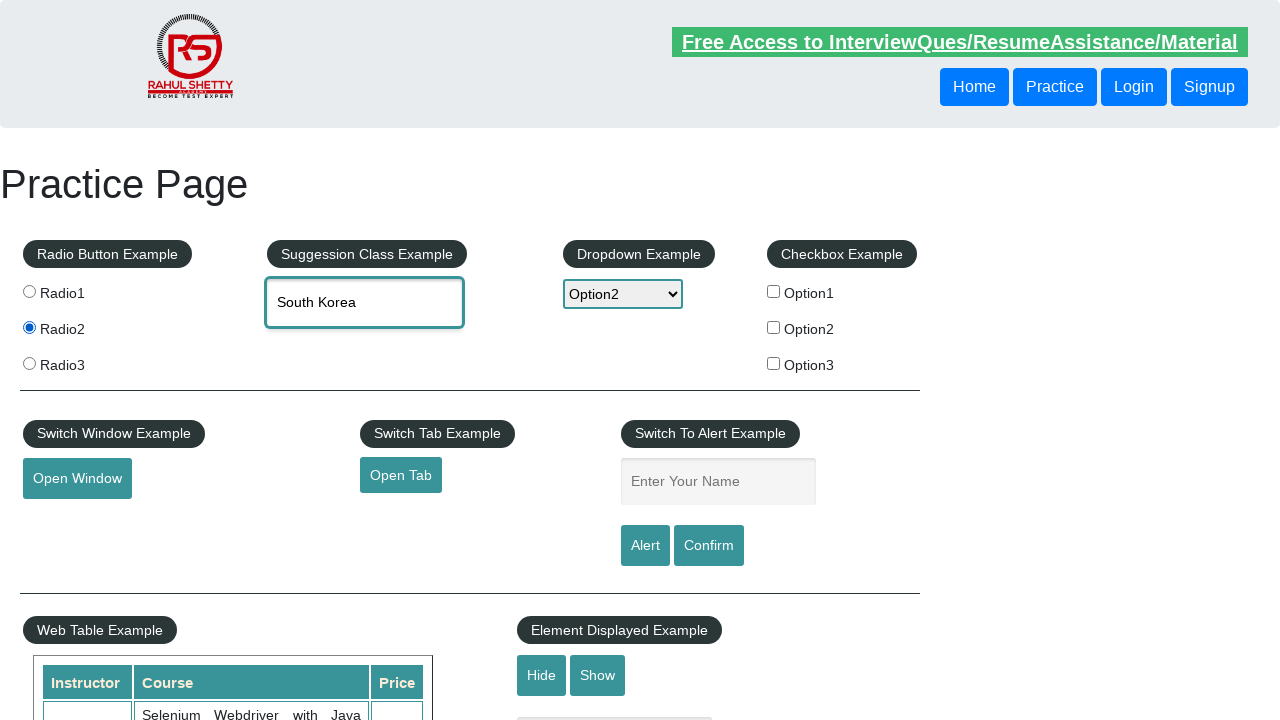

Clicked checkbox option 2 at (774, 327) on input#checkBoxOption2
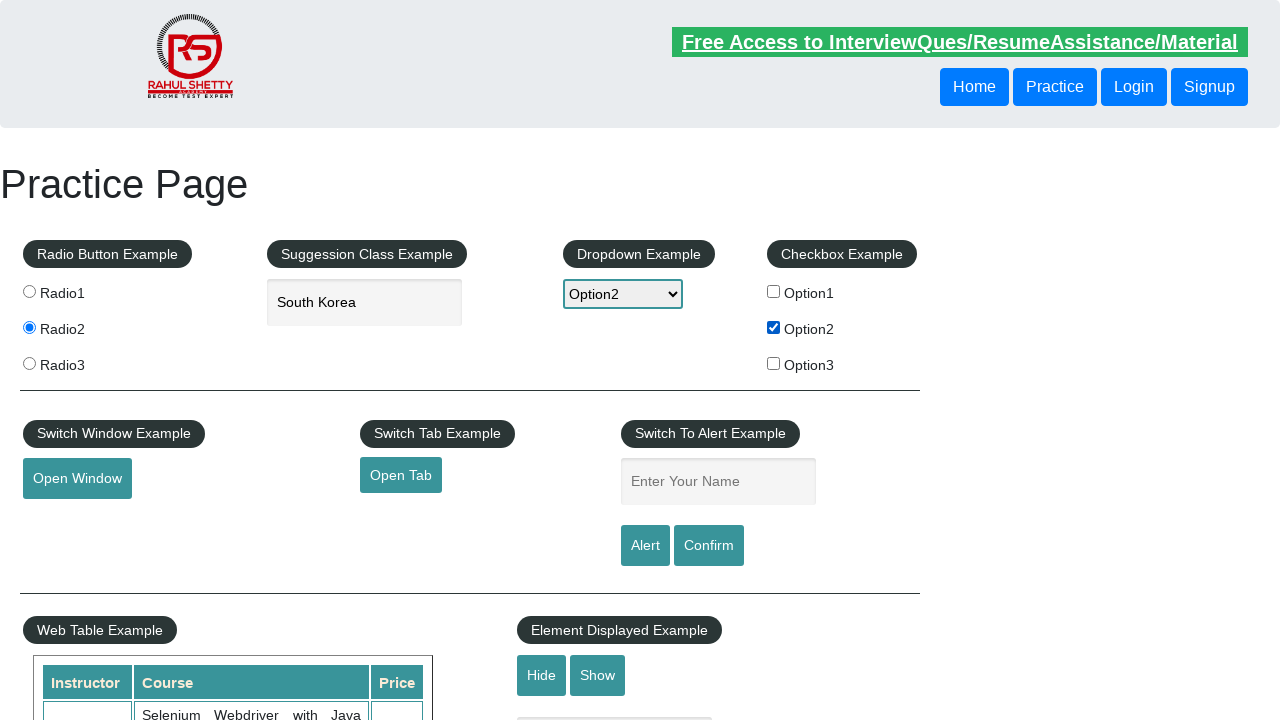

Clicked the Alert button at (645, 546) on input[value='Alert']
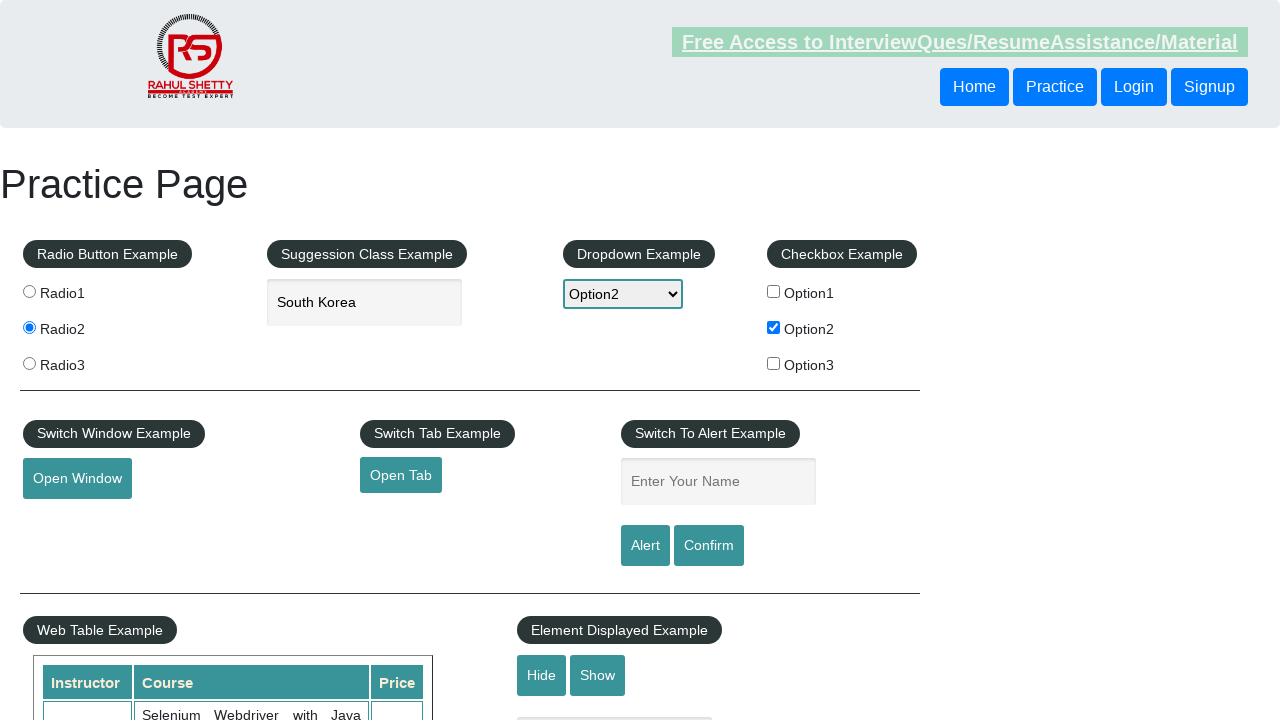

Set up dialog handler to accept alerts
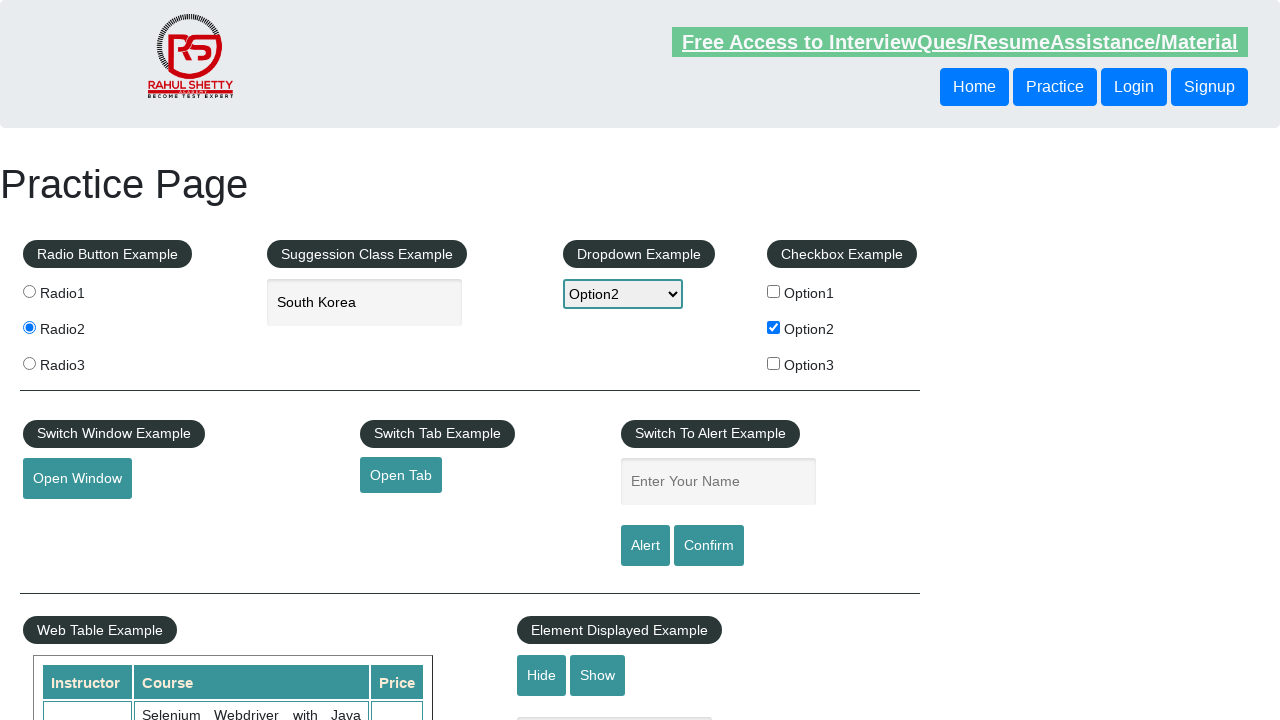

Re-clicked Alert button to trigger alert with handler at (645, 546) on input[value='Alert']
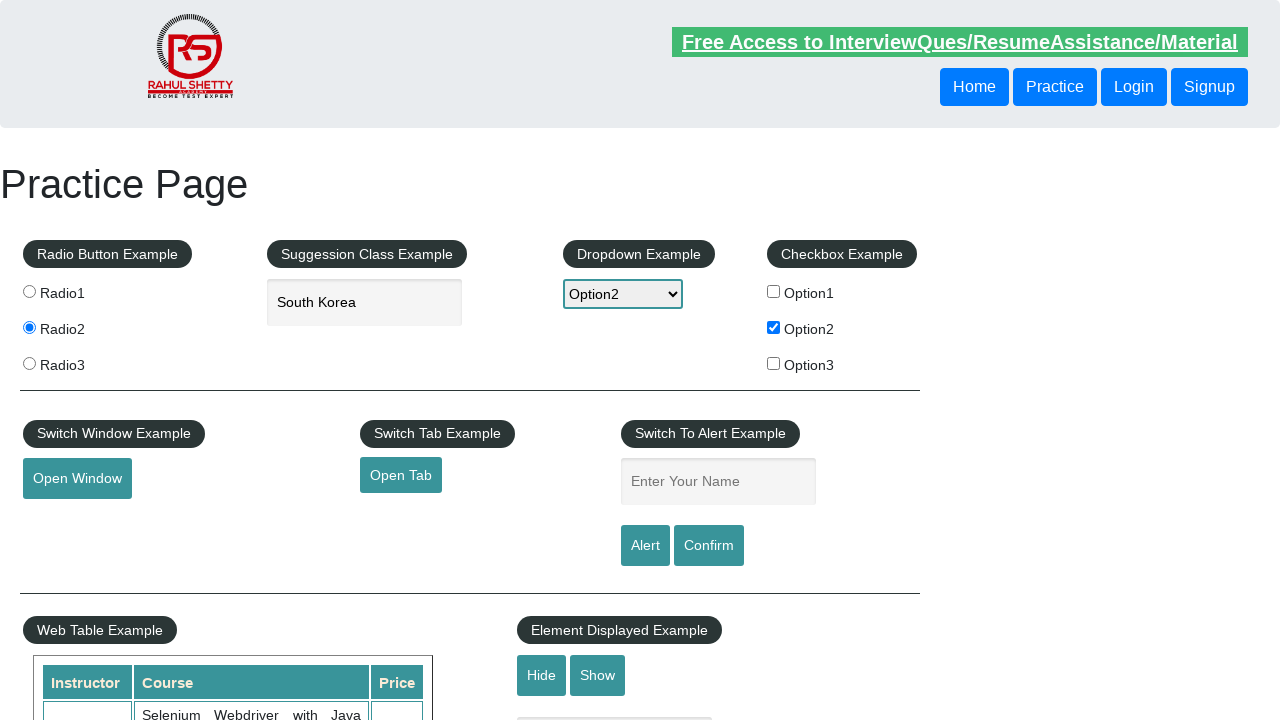

Located the Mouse Hover element
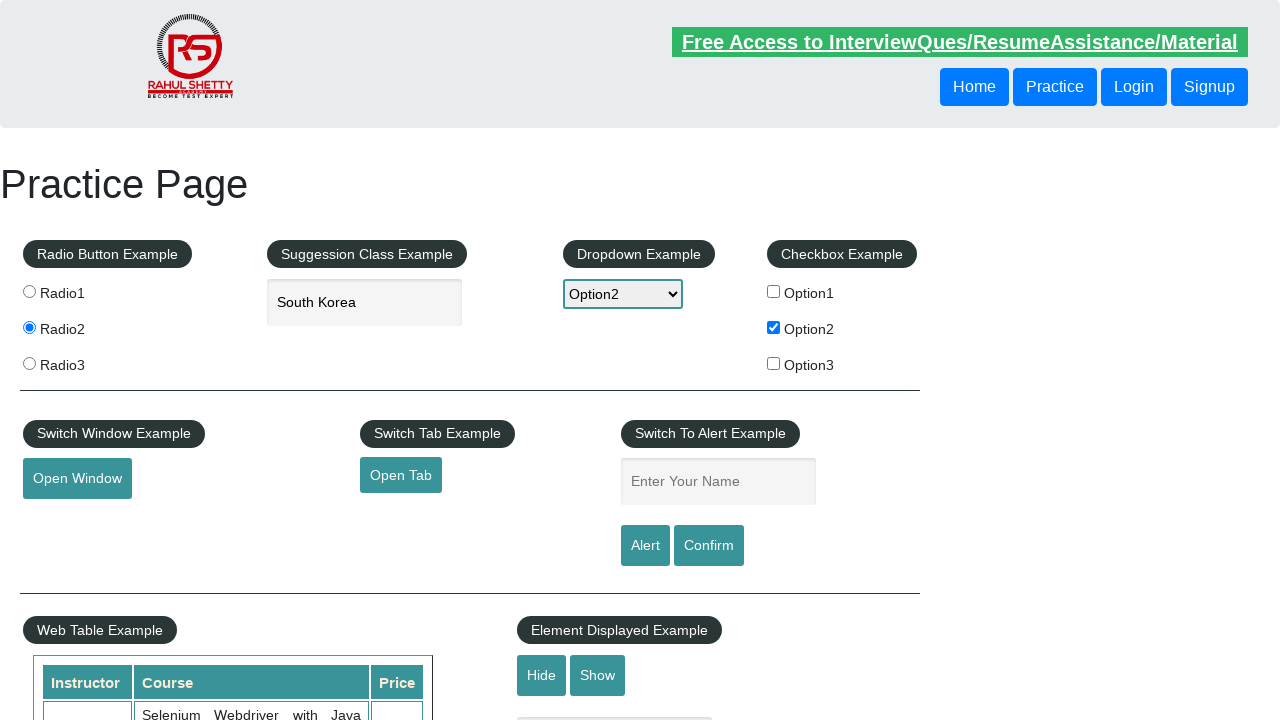

Scrolled to Mouse Hover element into view
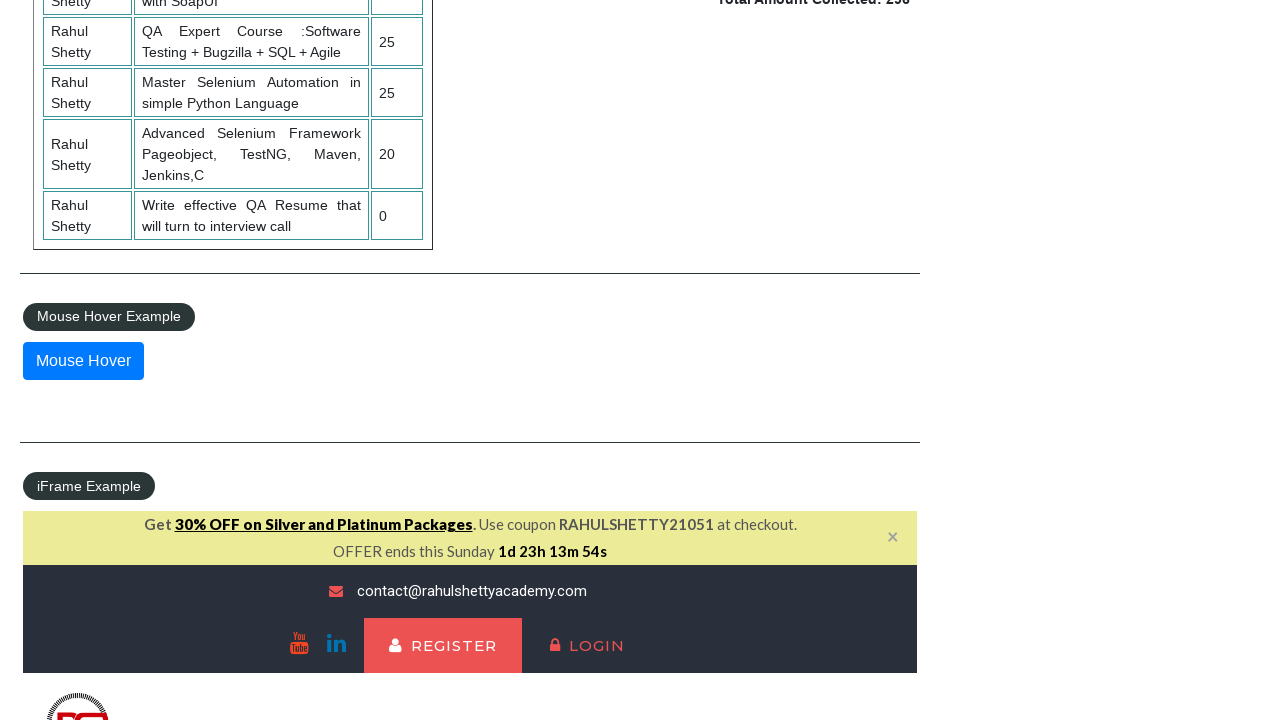

Hovered over the Mouse Hover button at (83, 361) on xpath=//*[text()='Mouse Hover']
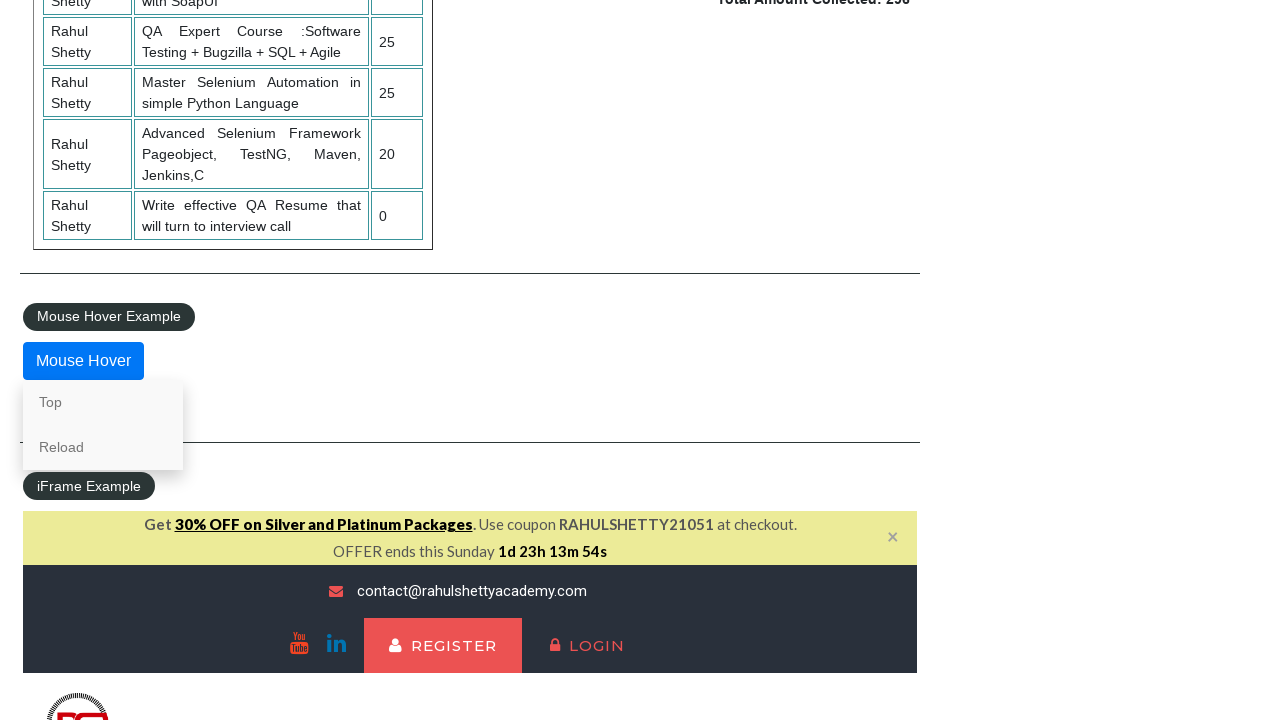

Clicked on Reload option from hover menu at (103, 447) on xpath=//*[contains(text(),'Reload')]
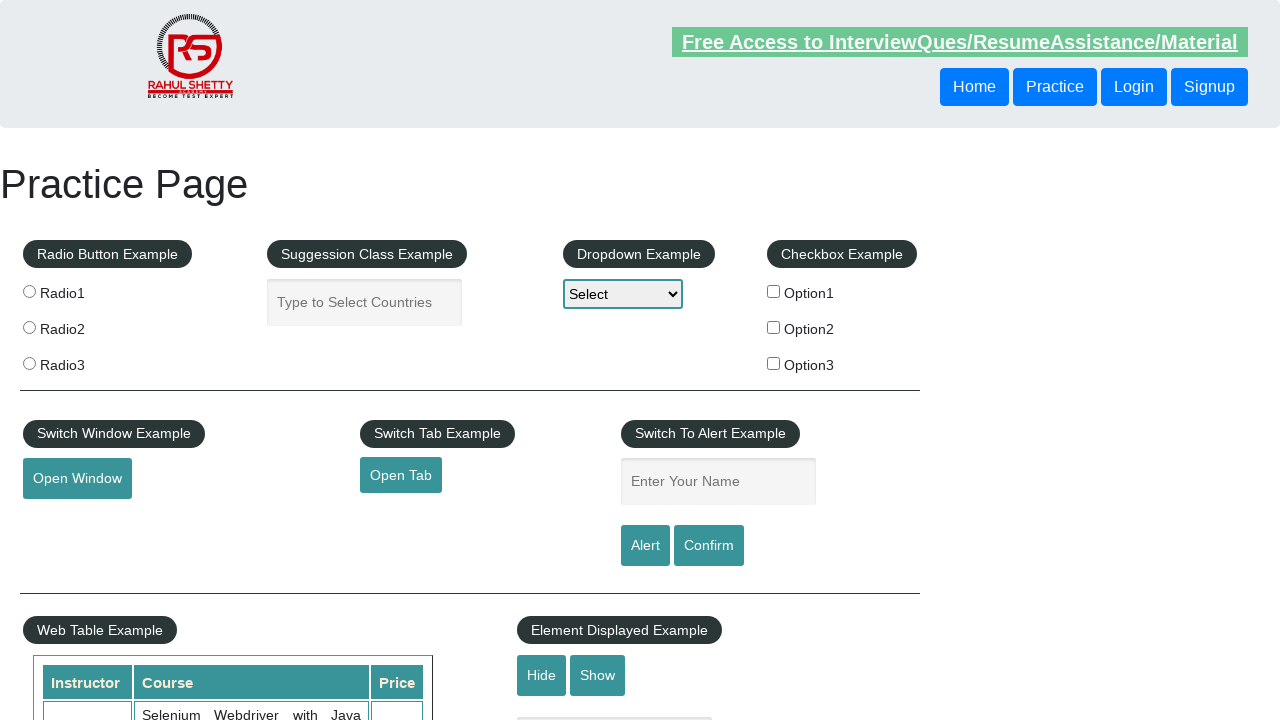

Waited for page to reload
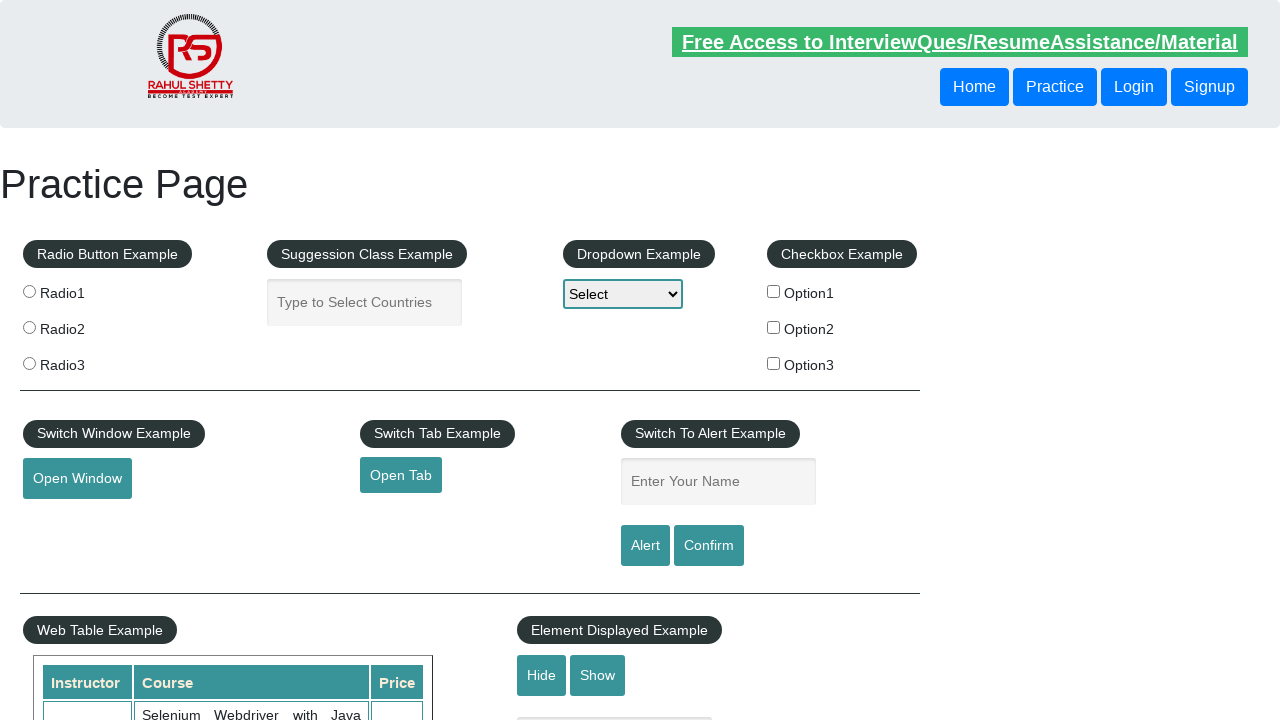

Located the Contact info link
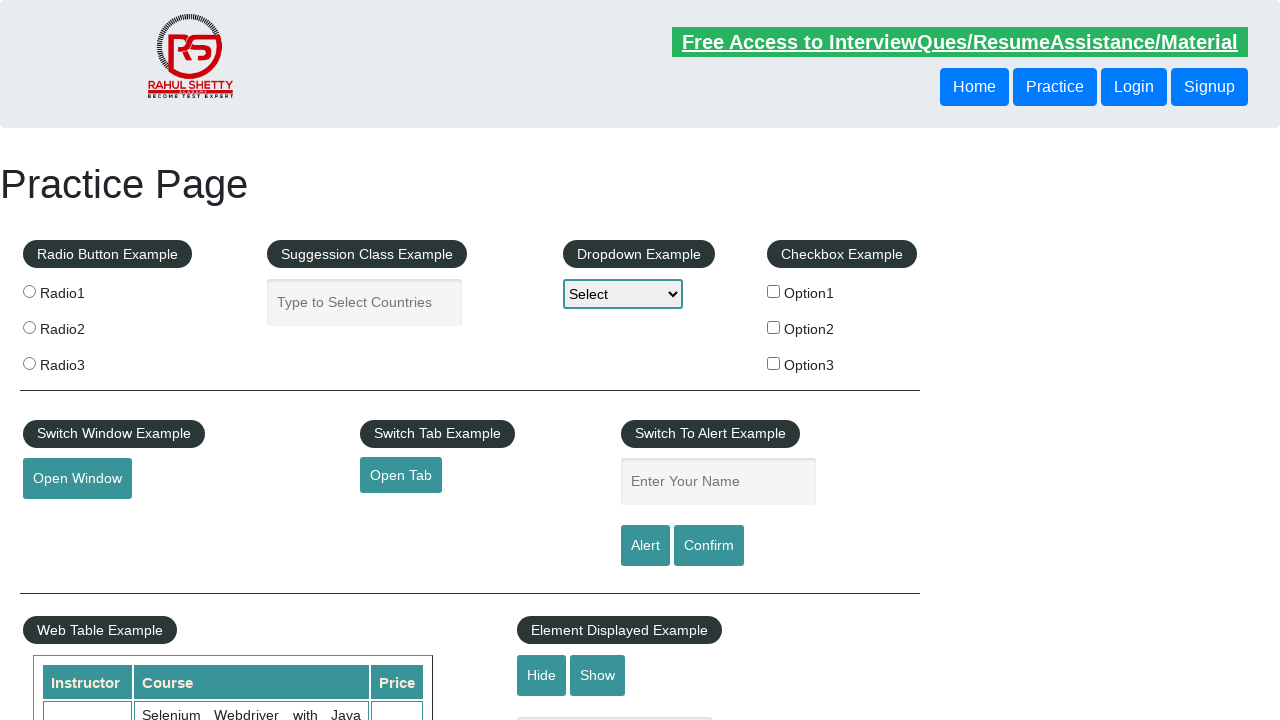

Hovered over the Contact info link at (809, 482) on xpath=//a[text()='Contact info']
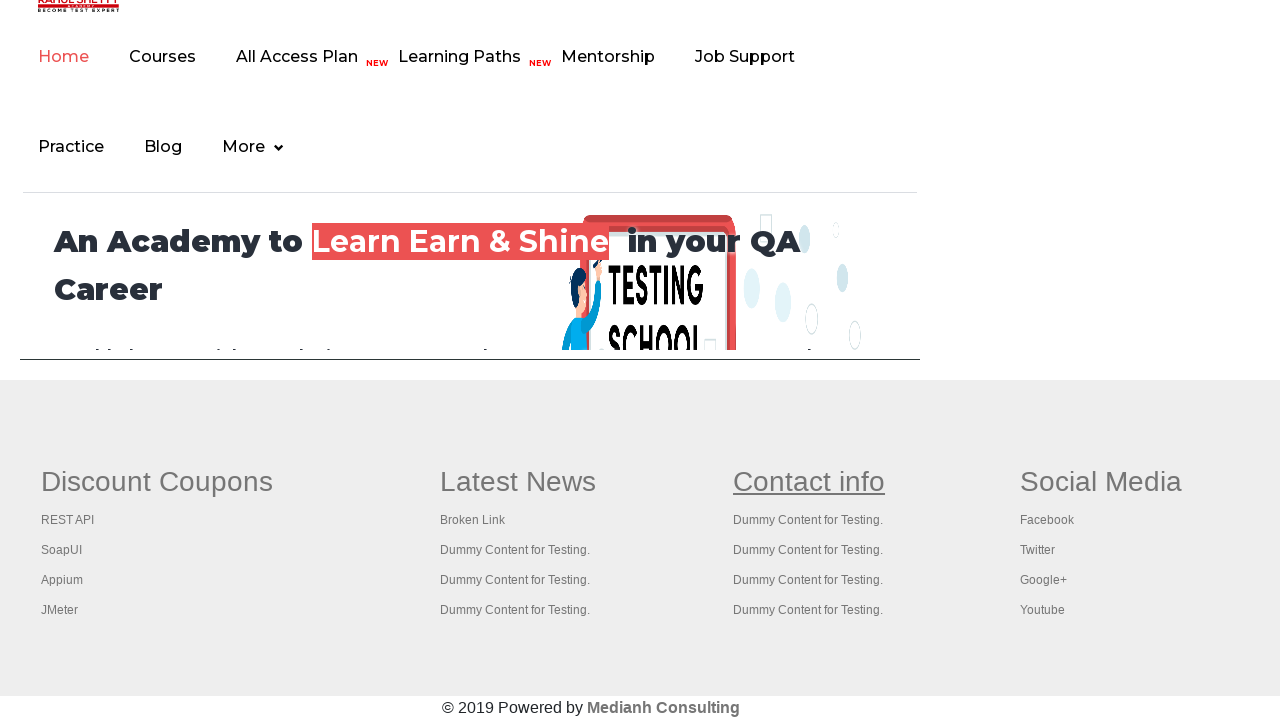

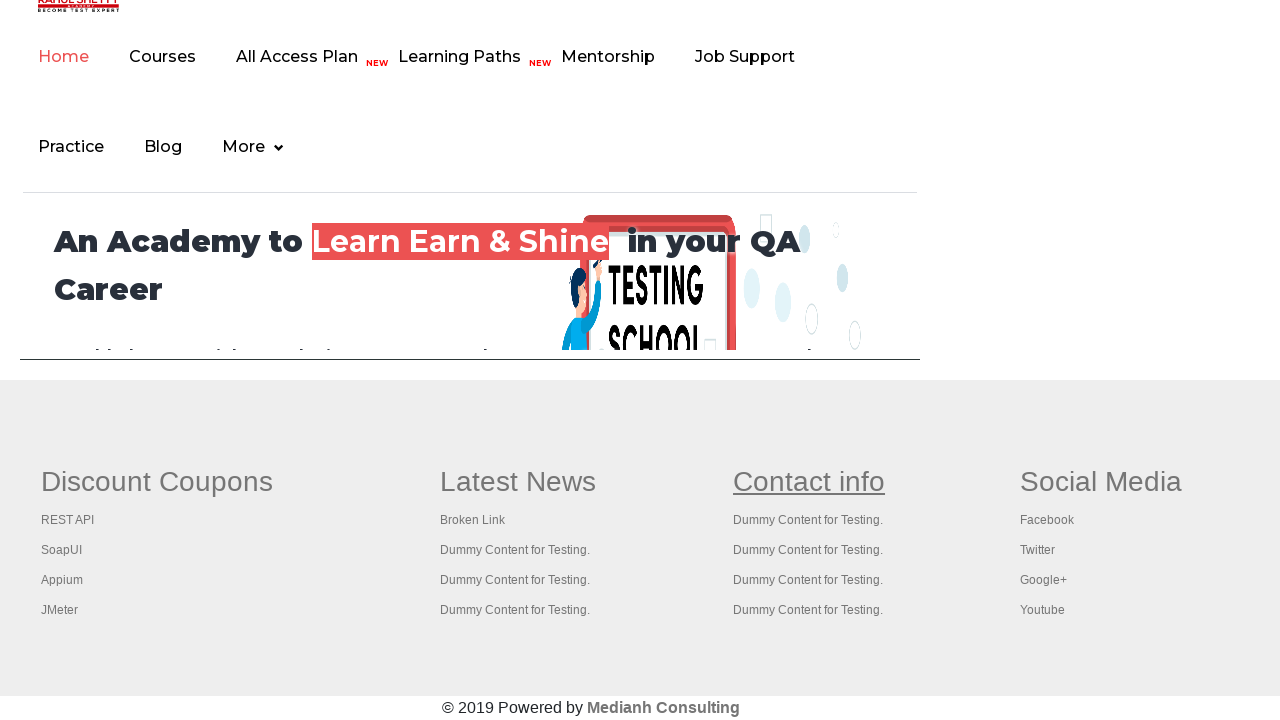